Tests closing a fake modal alert by pressing Escape key on the OK button

Starting URL: https://testpages.eviltester.com/styled/alerts/fake-alert-test.html

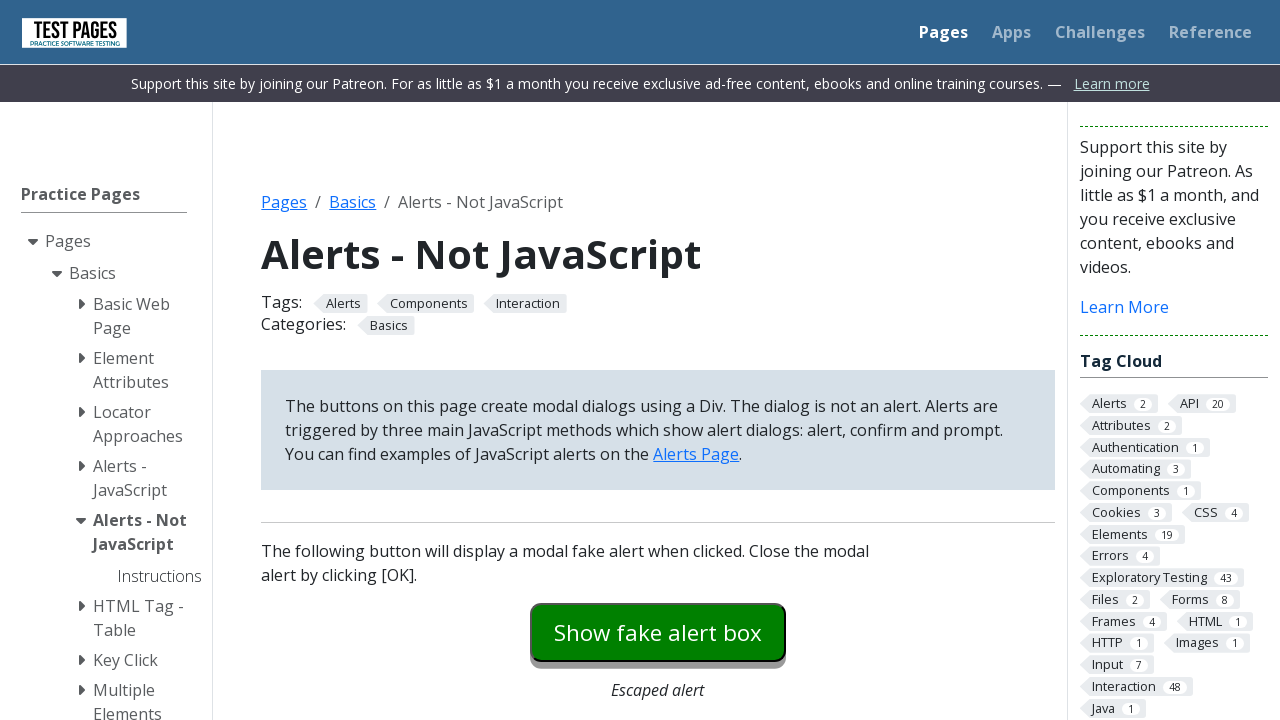

Clicked button to open fake modal alert dialog at (658, 360) on #modaldialog
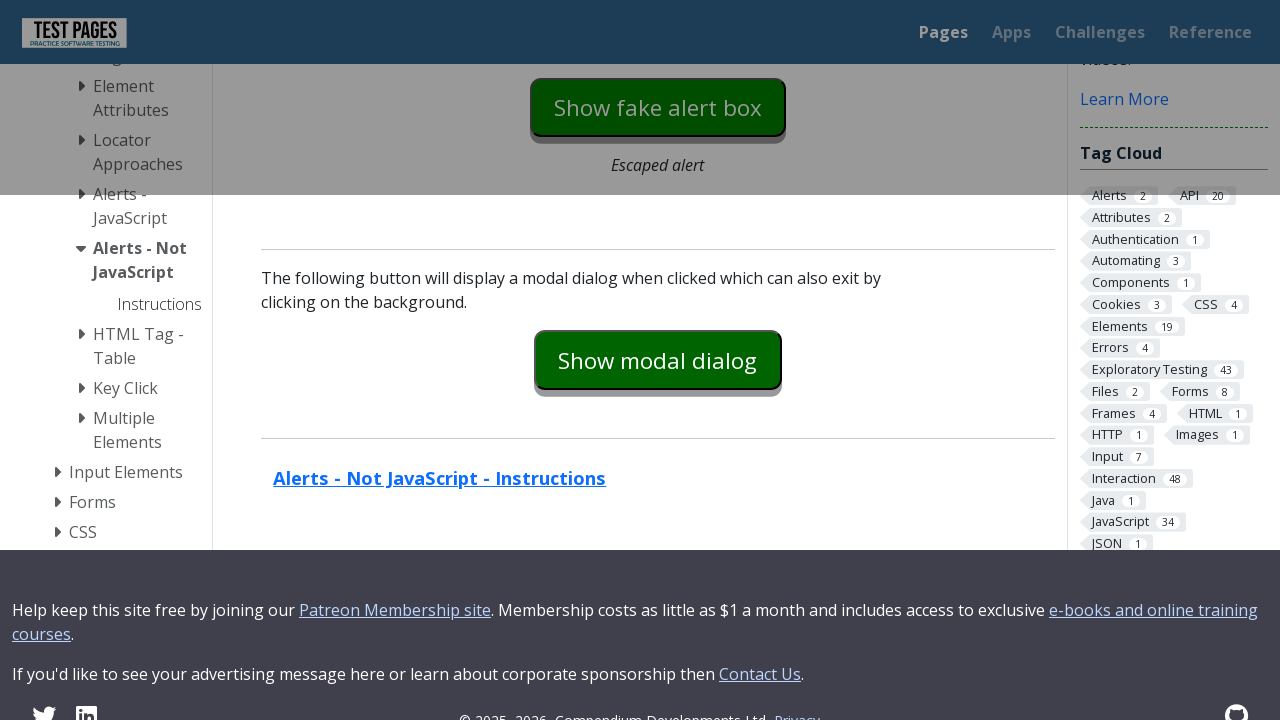

Pressed Escape key on the OK button to close the modal on #dialog-ok
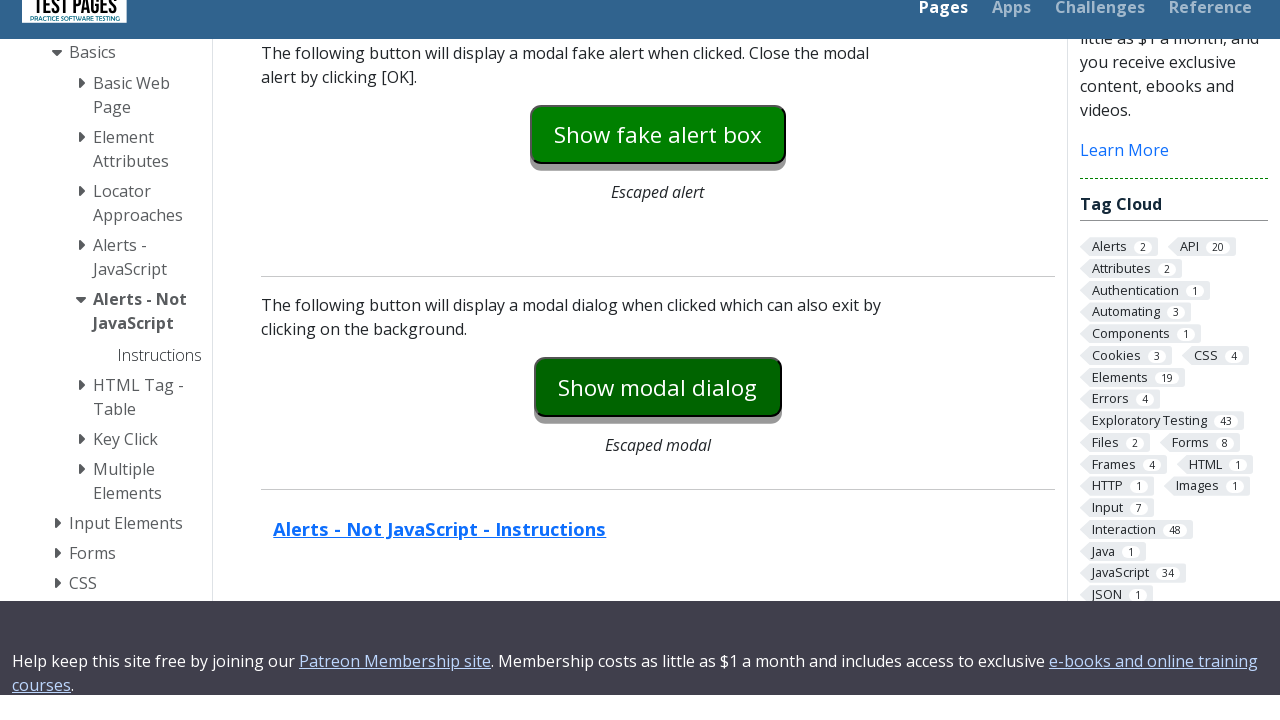

Verified that the fake modal alert dialog is hidden
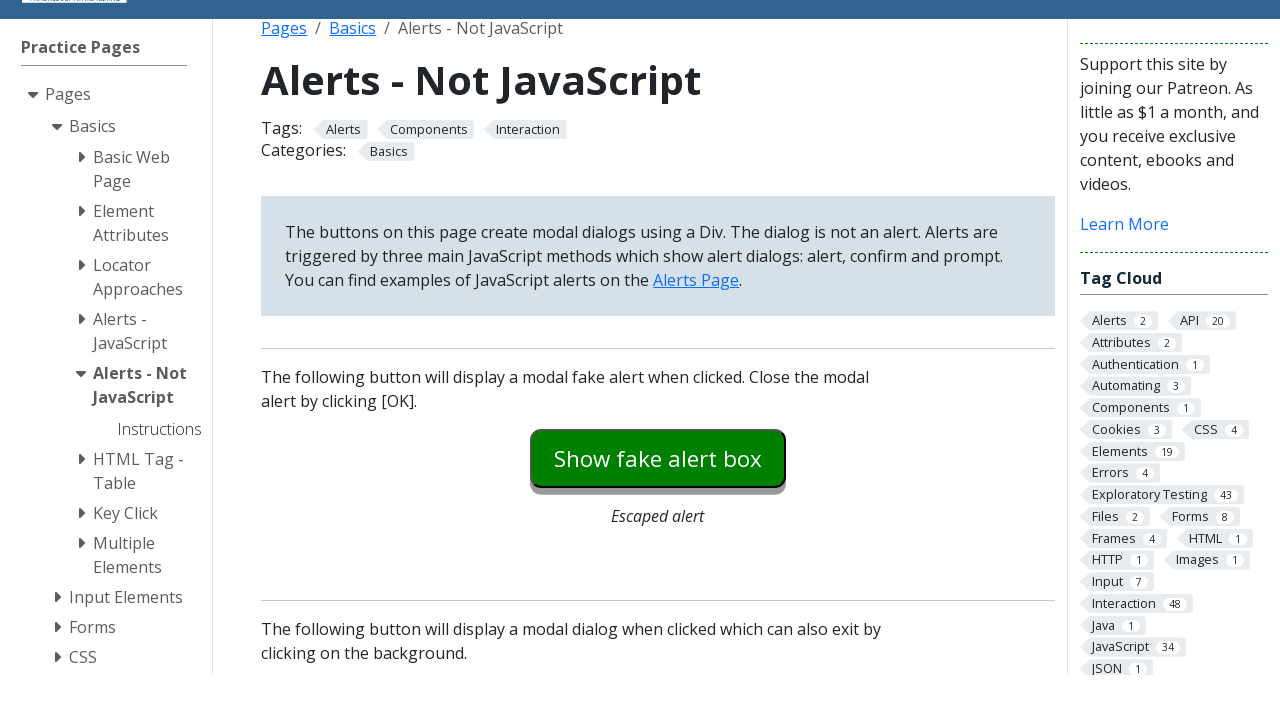

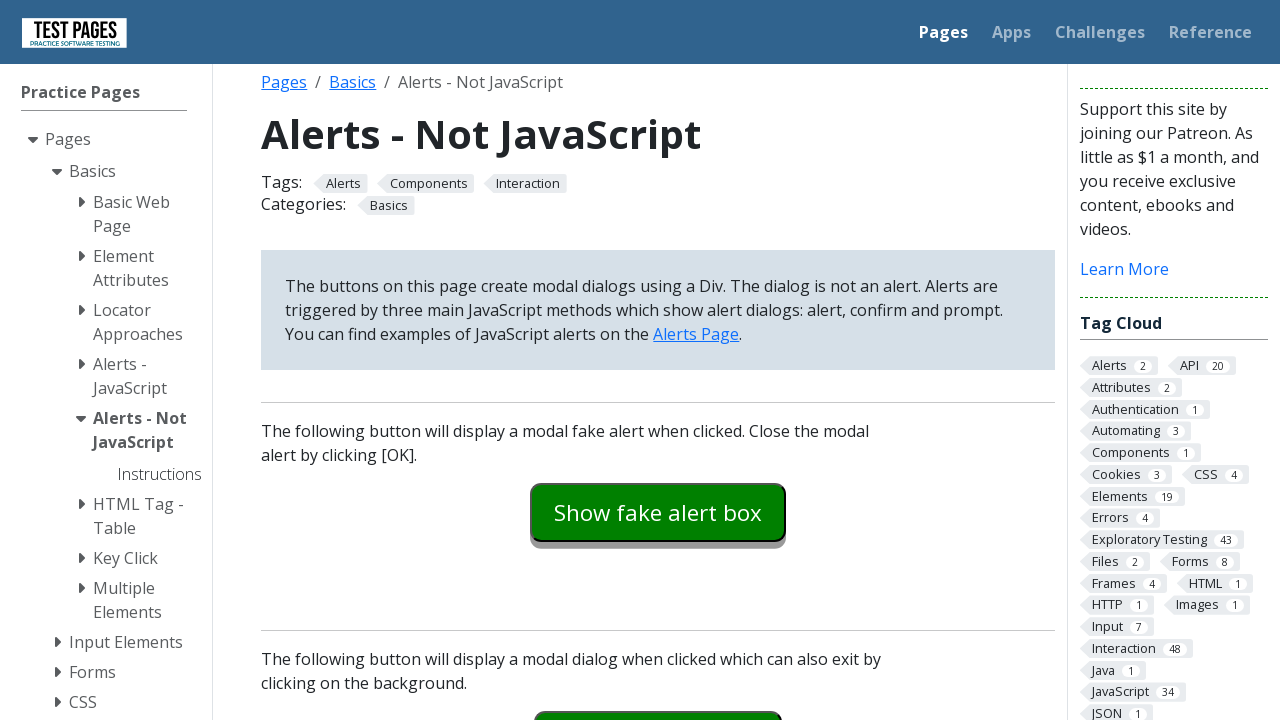